Tests relative locator functionality by locating and clicking on a DSLR Camera product using elements around it, then verifying the product name

Starting URL: https://testotomasyonu.com/relativeLocators

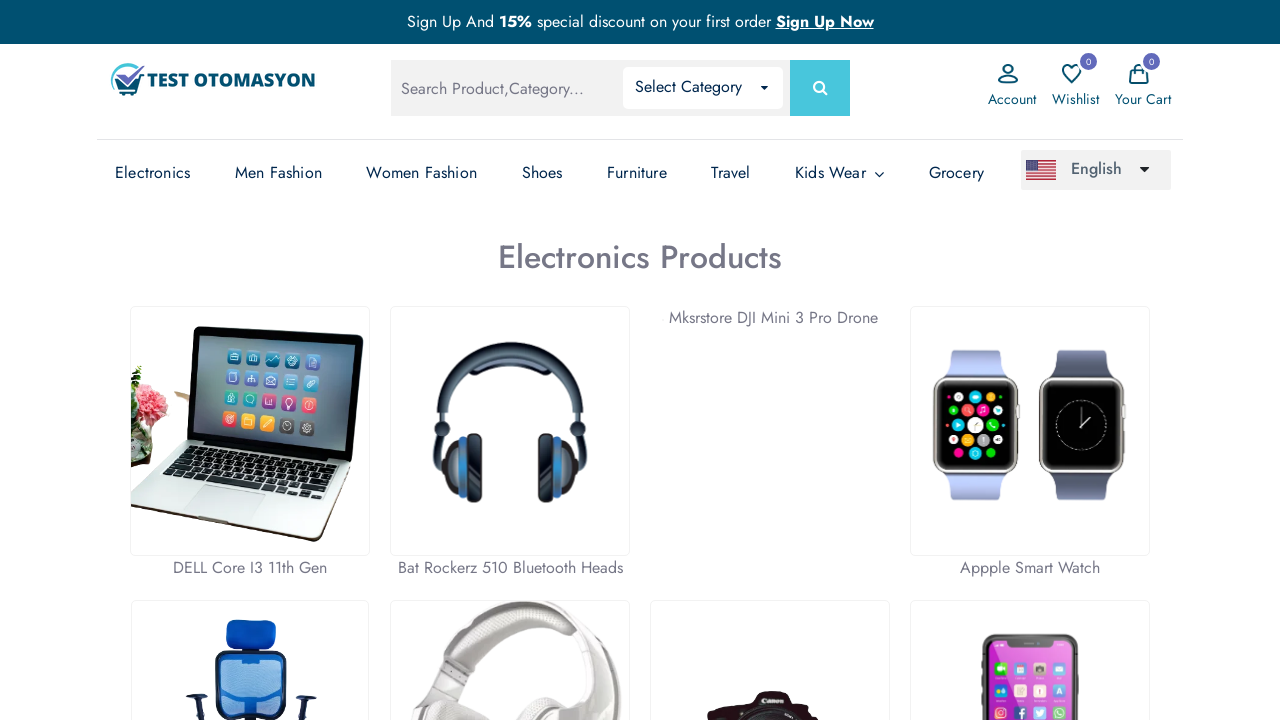

Located Apple headphone element (#pic6_thumb) as reference
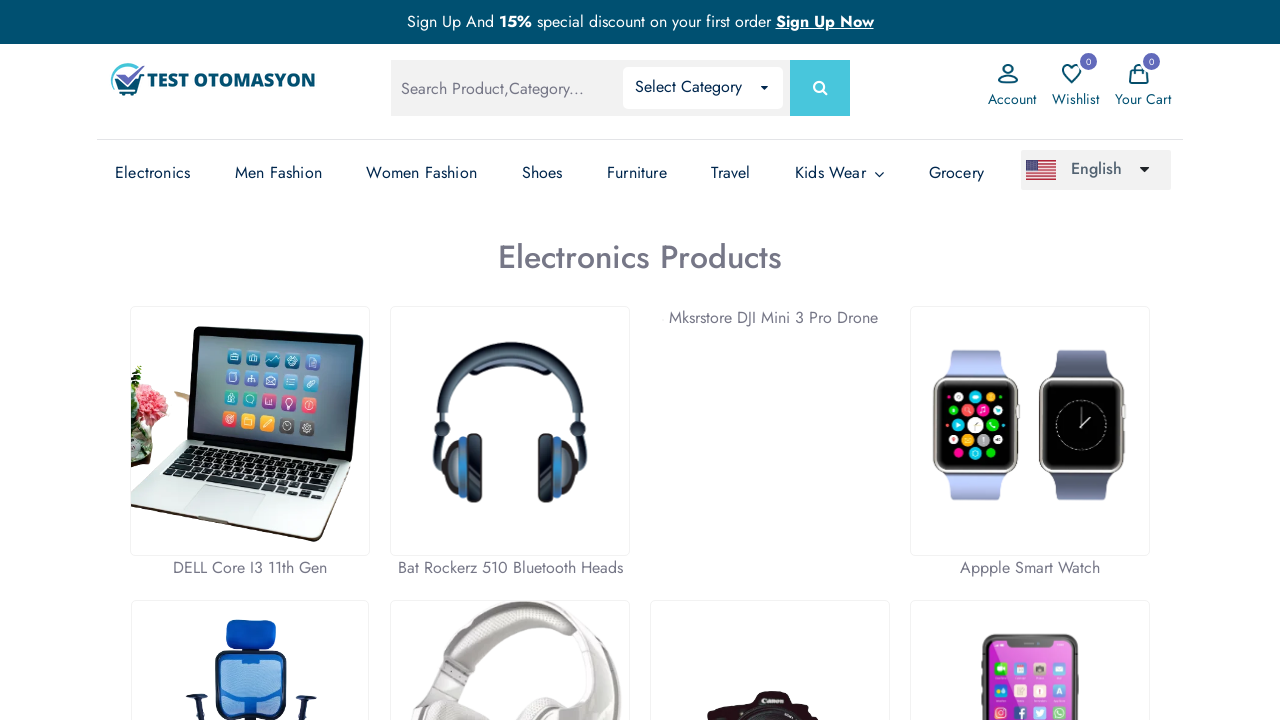

Retrieved bounding box of Apple headphone element
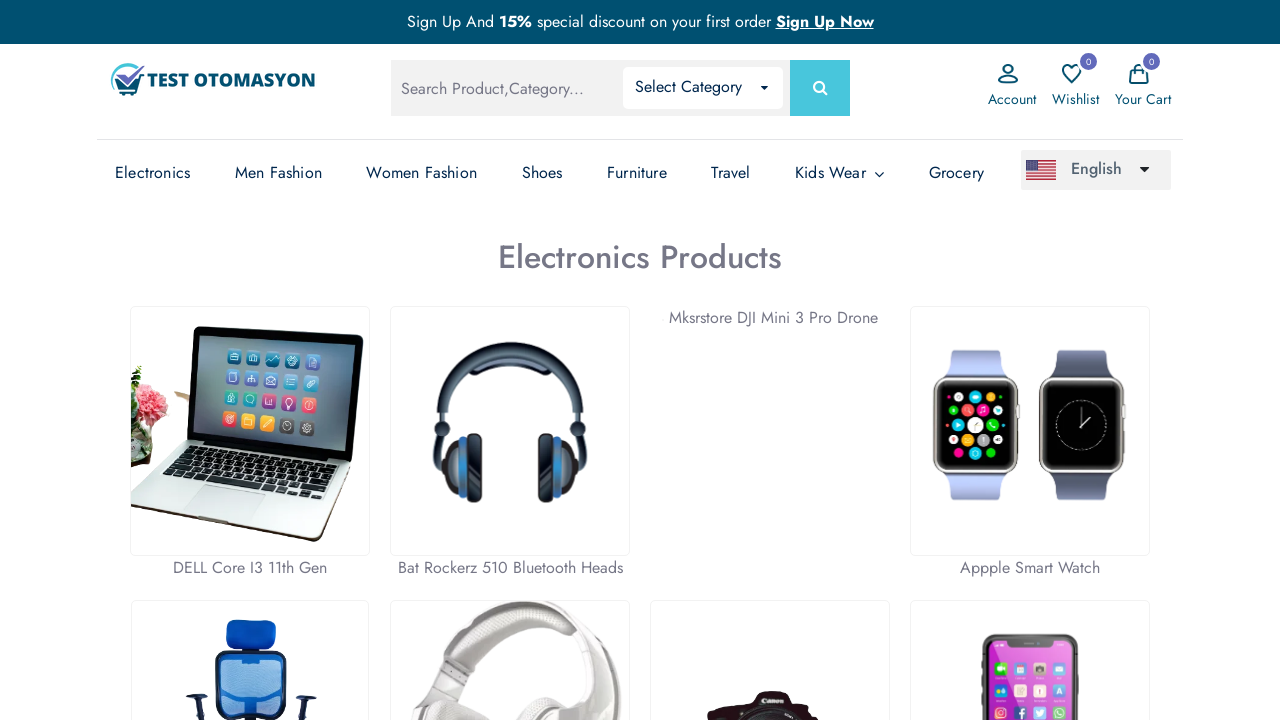

Clicked DSLR Camera product (#pic7_thumb) located to the right of Apple headphone at (770, 595) on #pic7_thumb
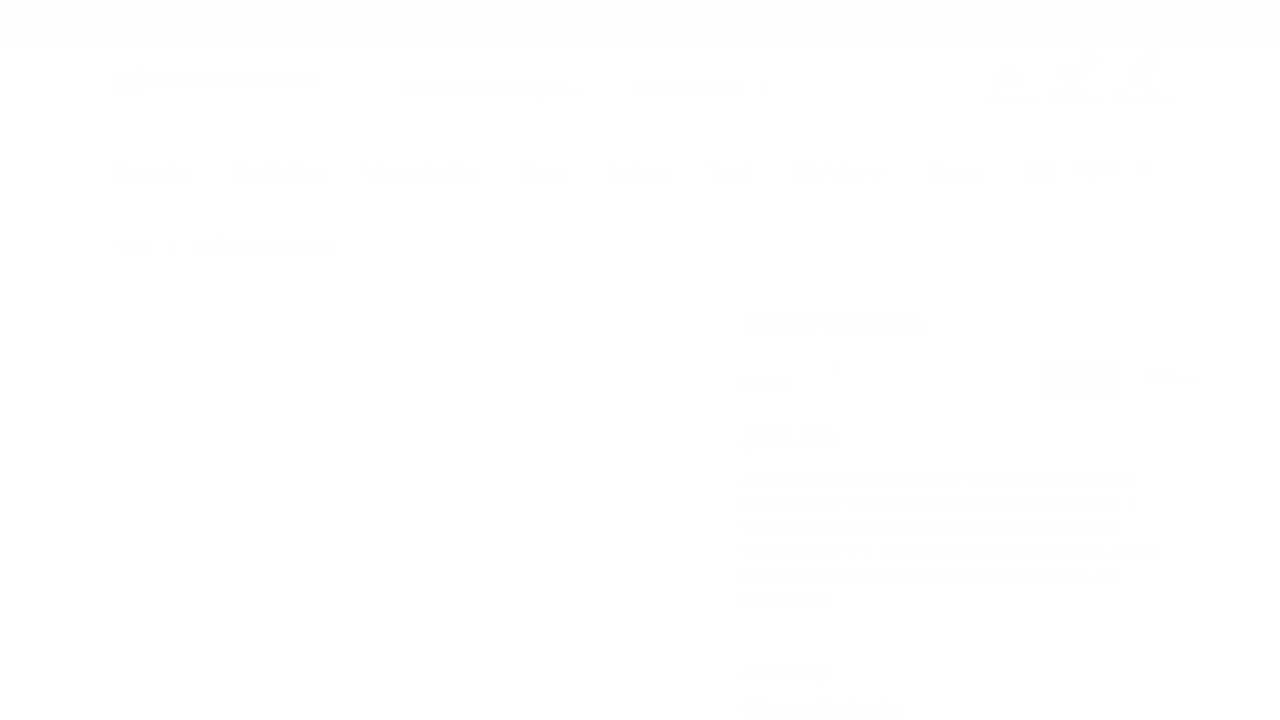

Located product name element using XPath
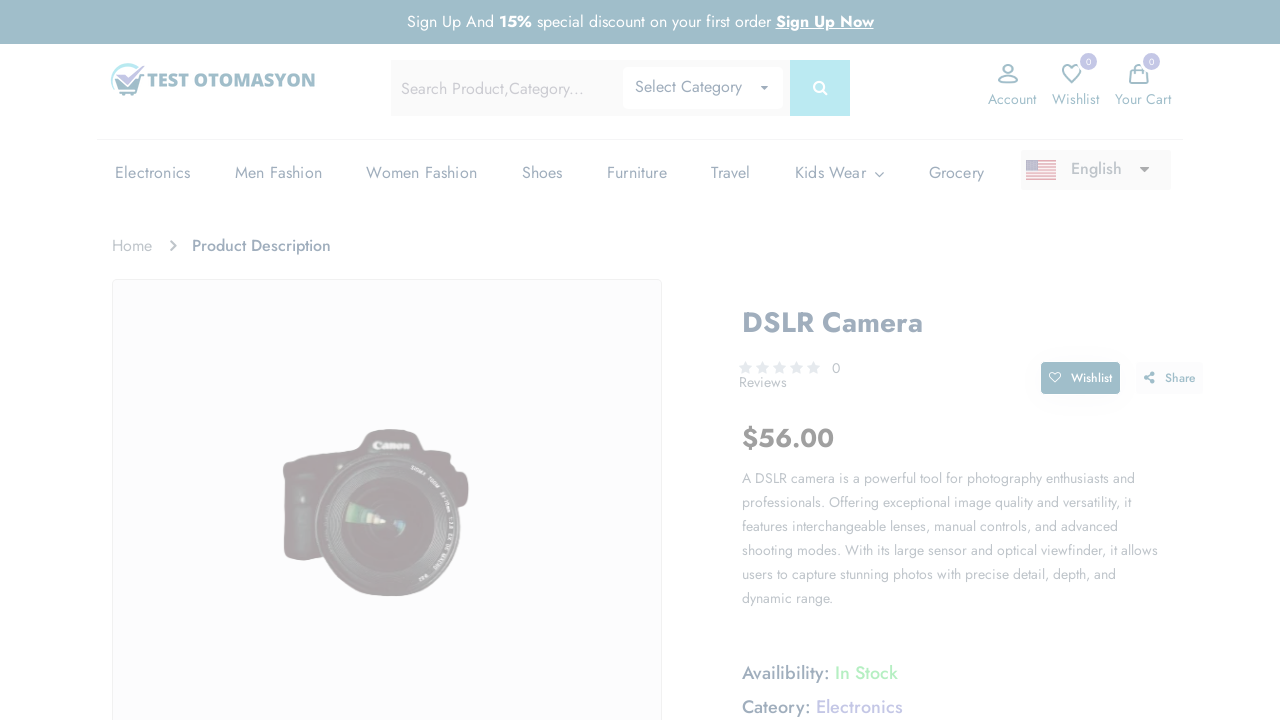

Product name element loaded and visible
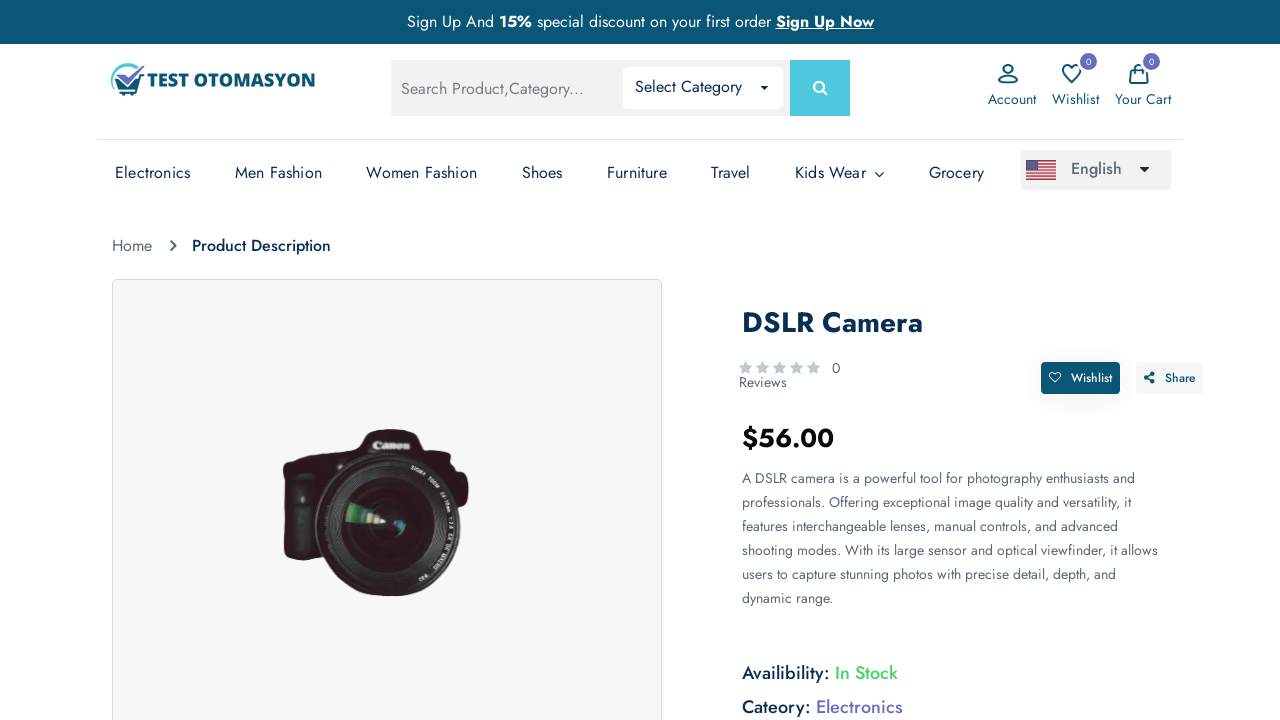

Verified product name is 'DSLR Camera' - First approach passed
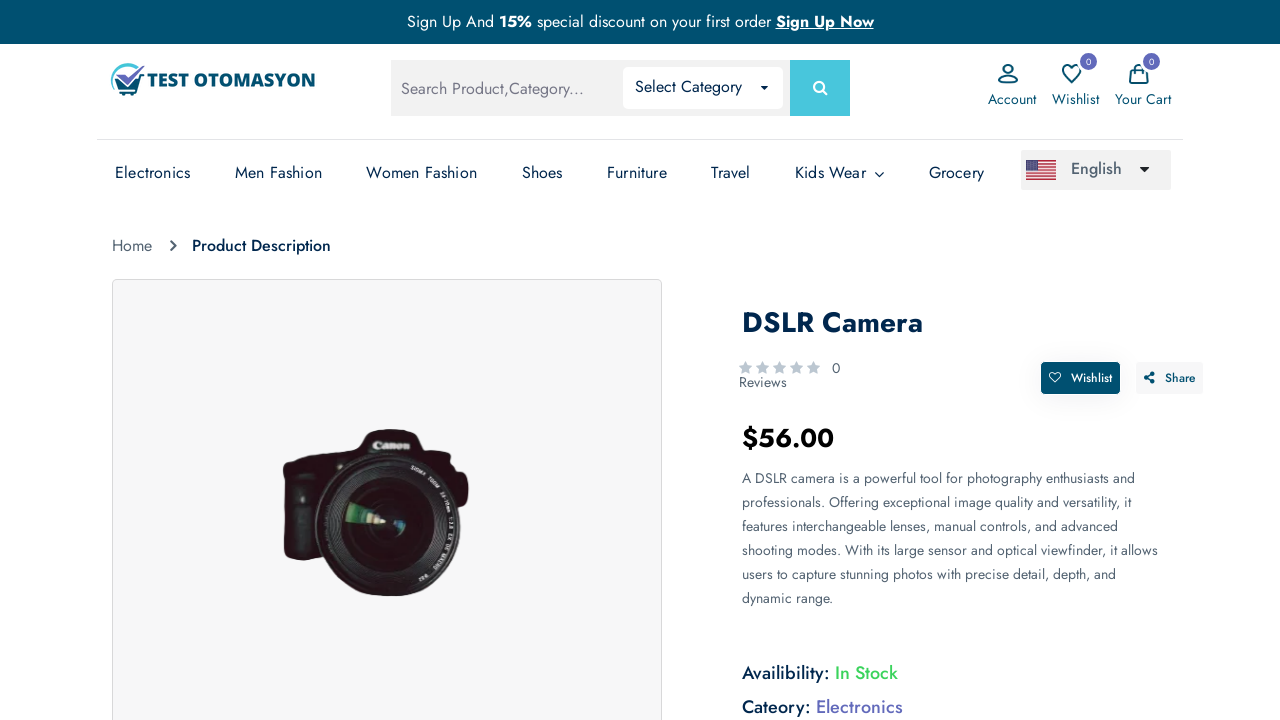

Navigated back to relative locators test page
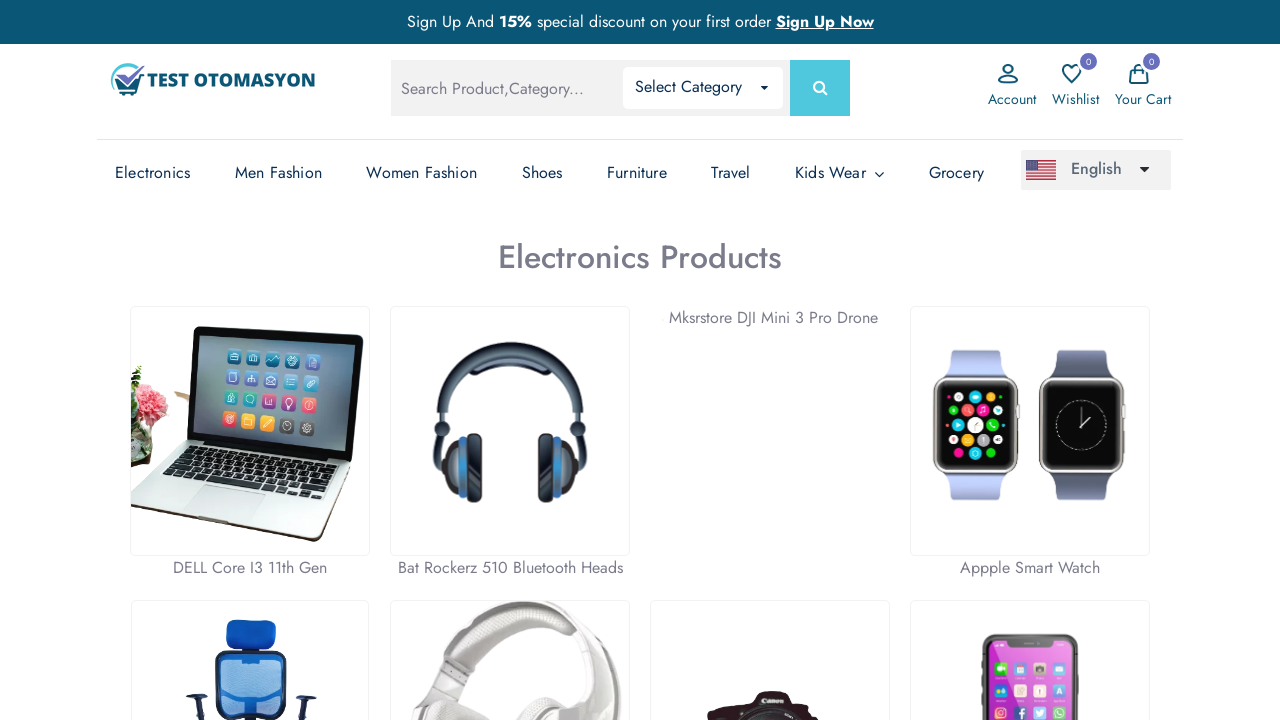

Located Bat headphone element (#pic2_thumb) as reference
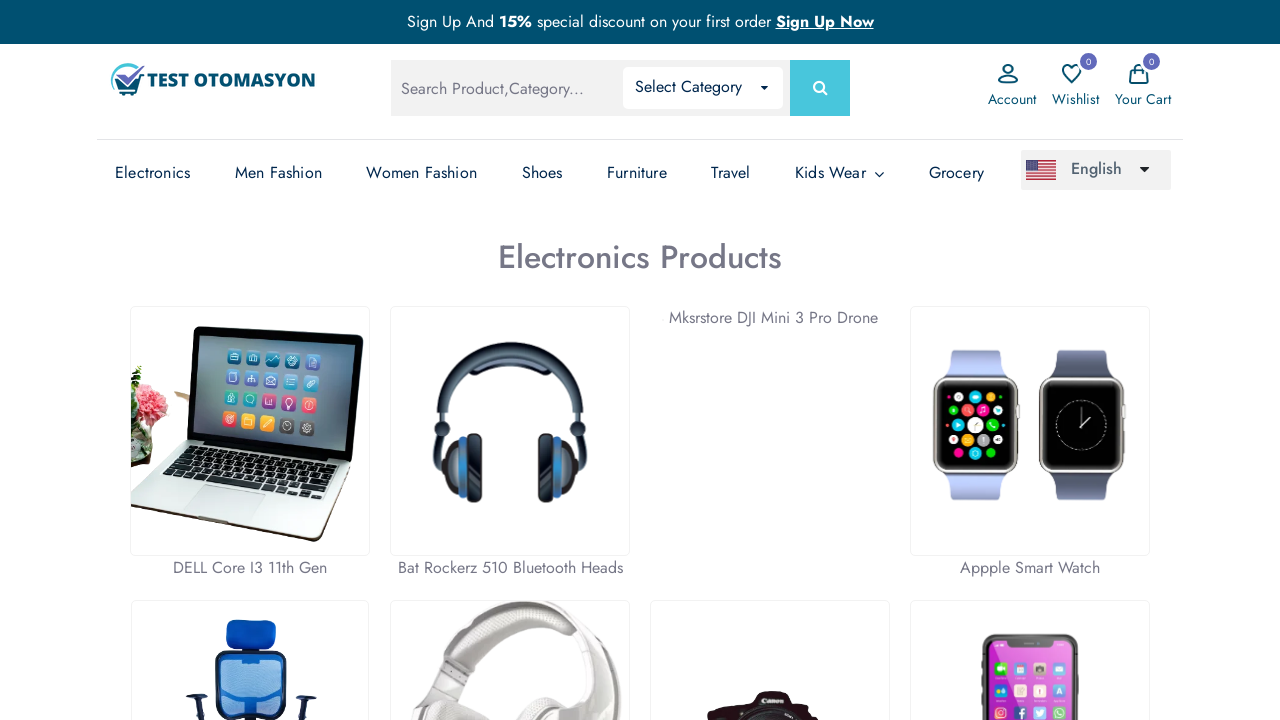

Clicked DSLR Camera product (#pic7_thumb) using second approach at (770, 595) on #pic7_thumb
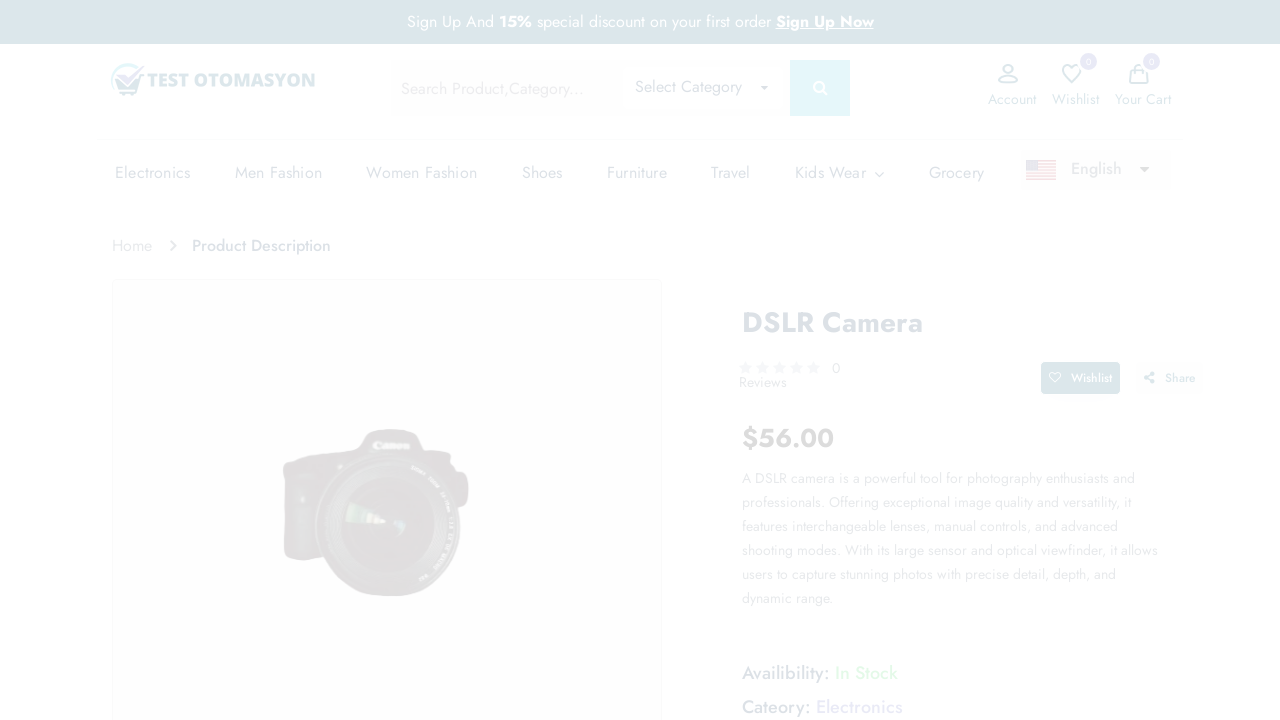

Located product name element again
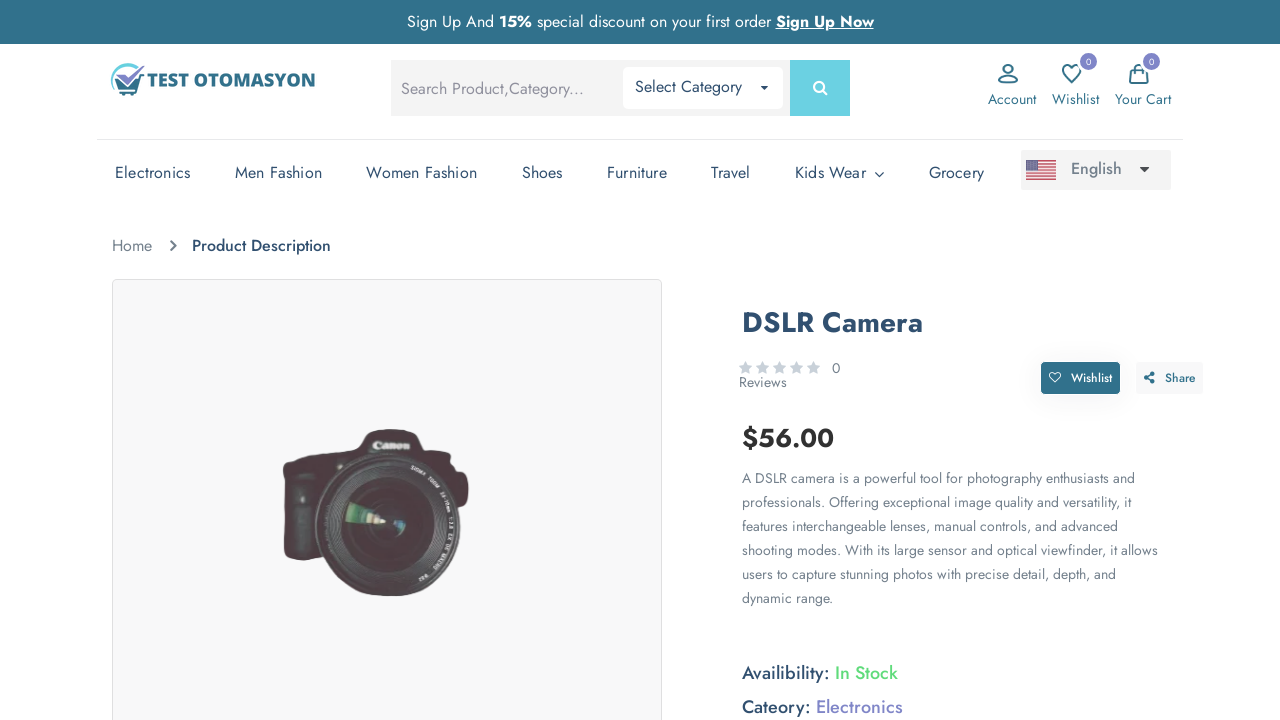

Product name element loaded and visible on second attempt
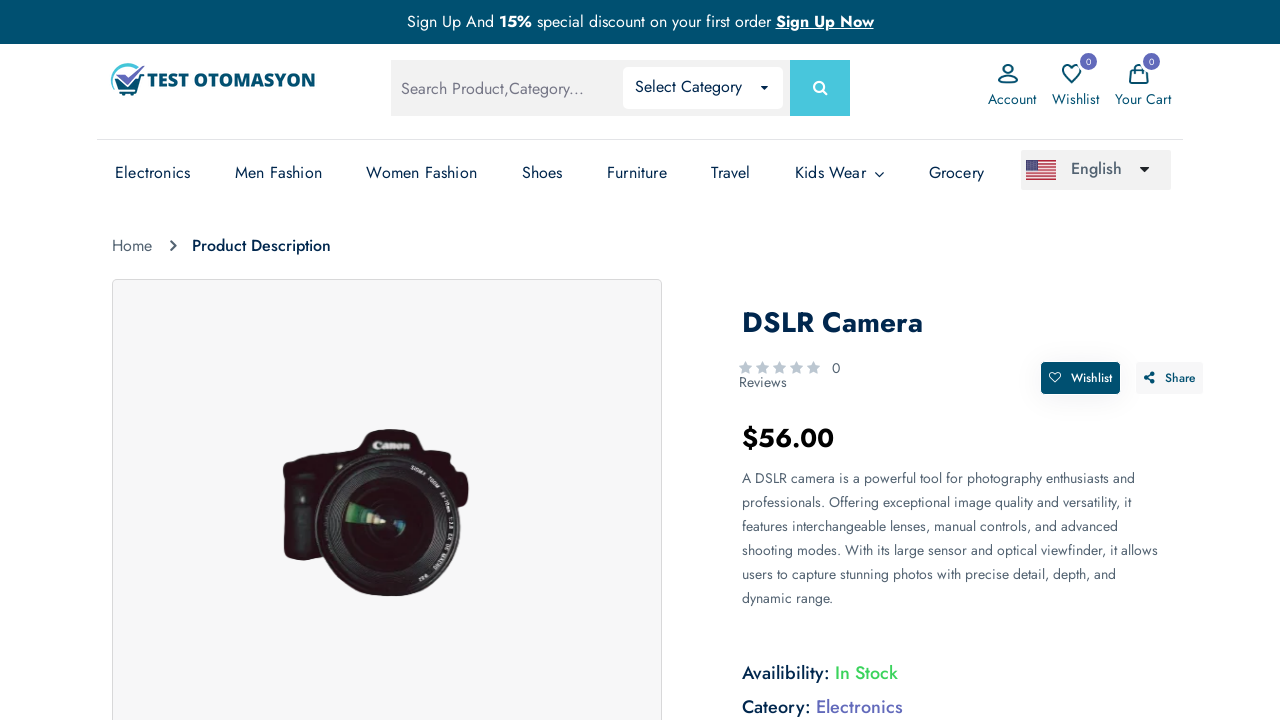

Verified product name is 'DSLR Camera' - Second approach passed
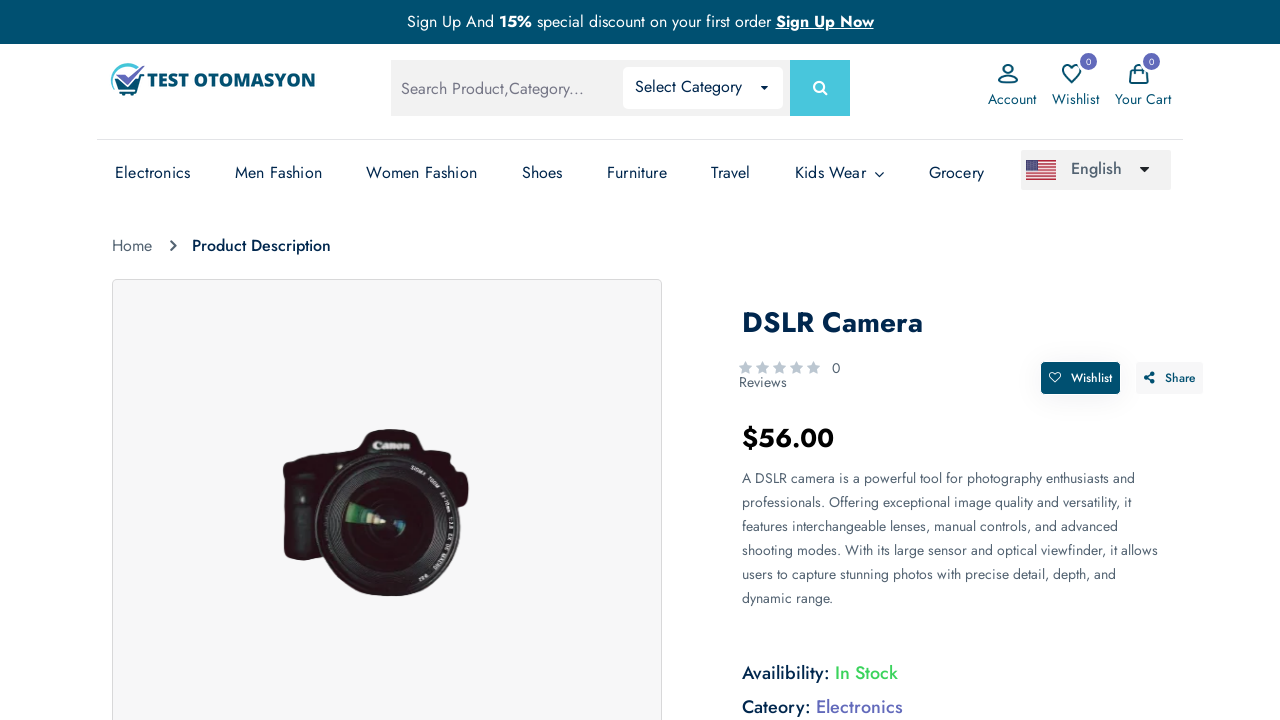

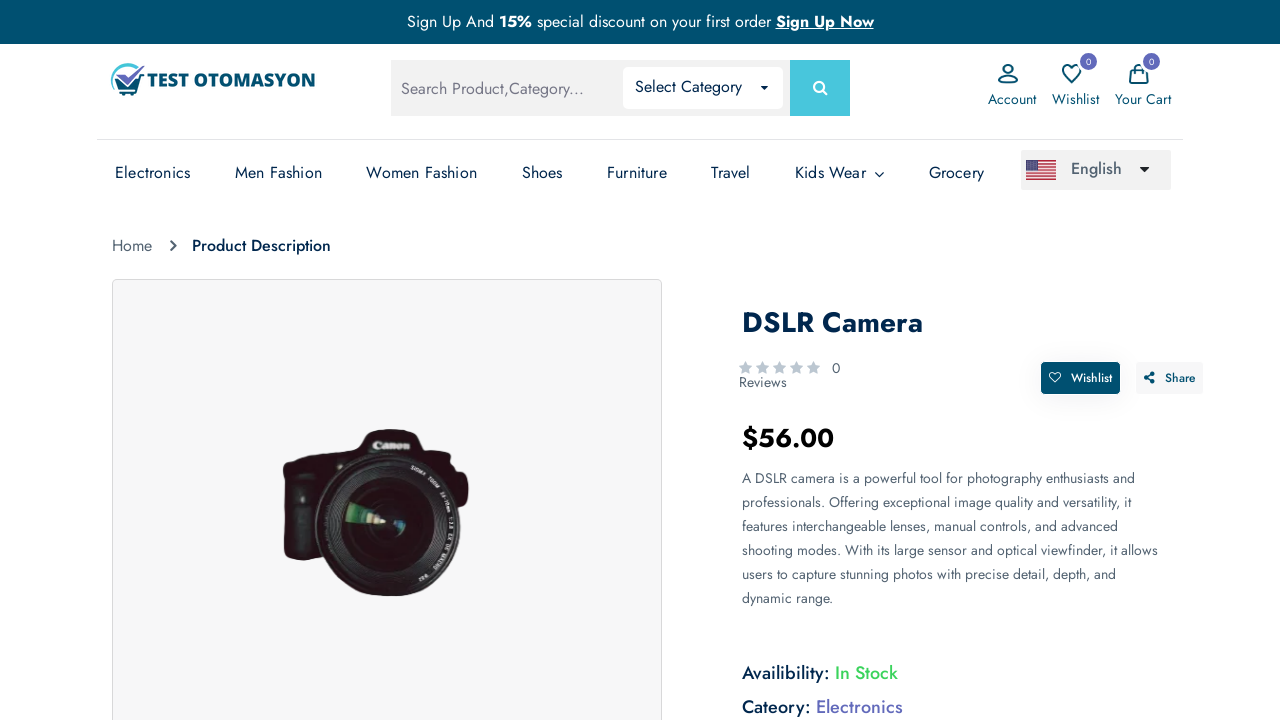